Tests that new todo items are appended to the bottom of the list by adding 3 items and verifying the count

Starting URL: https://demo.playwright.dev/todomvc

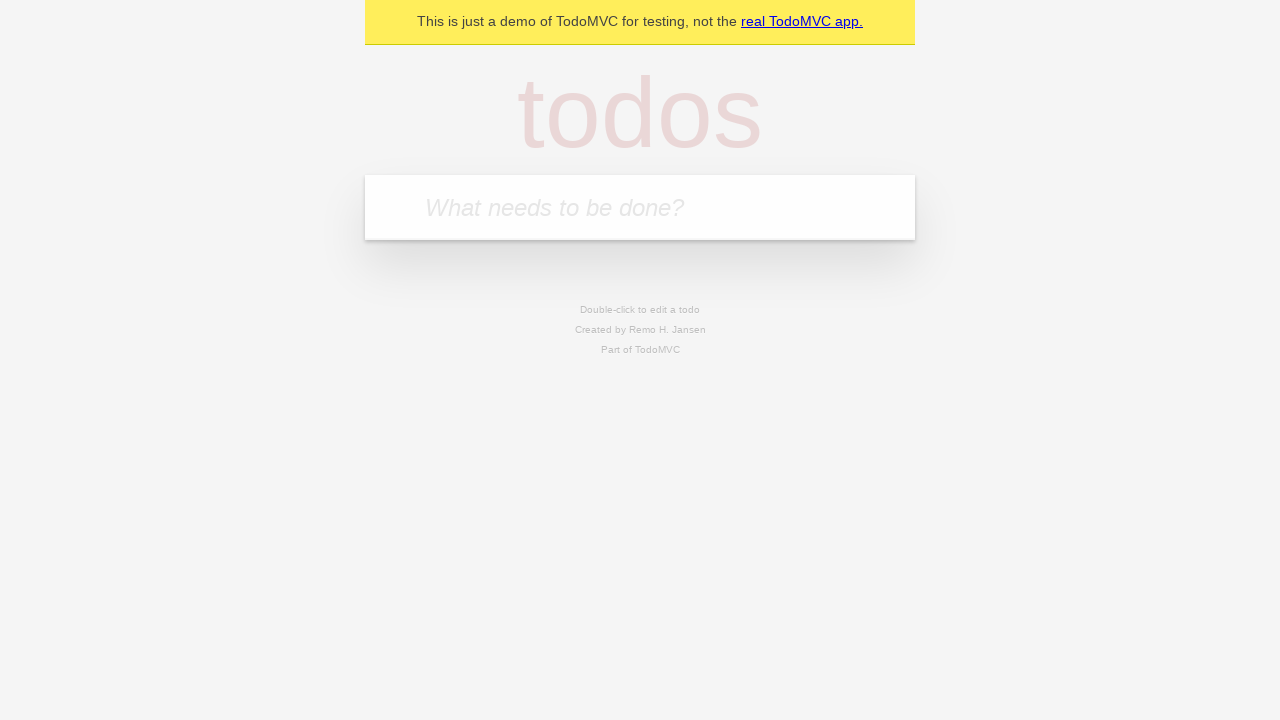

Located the todo input field
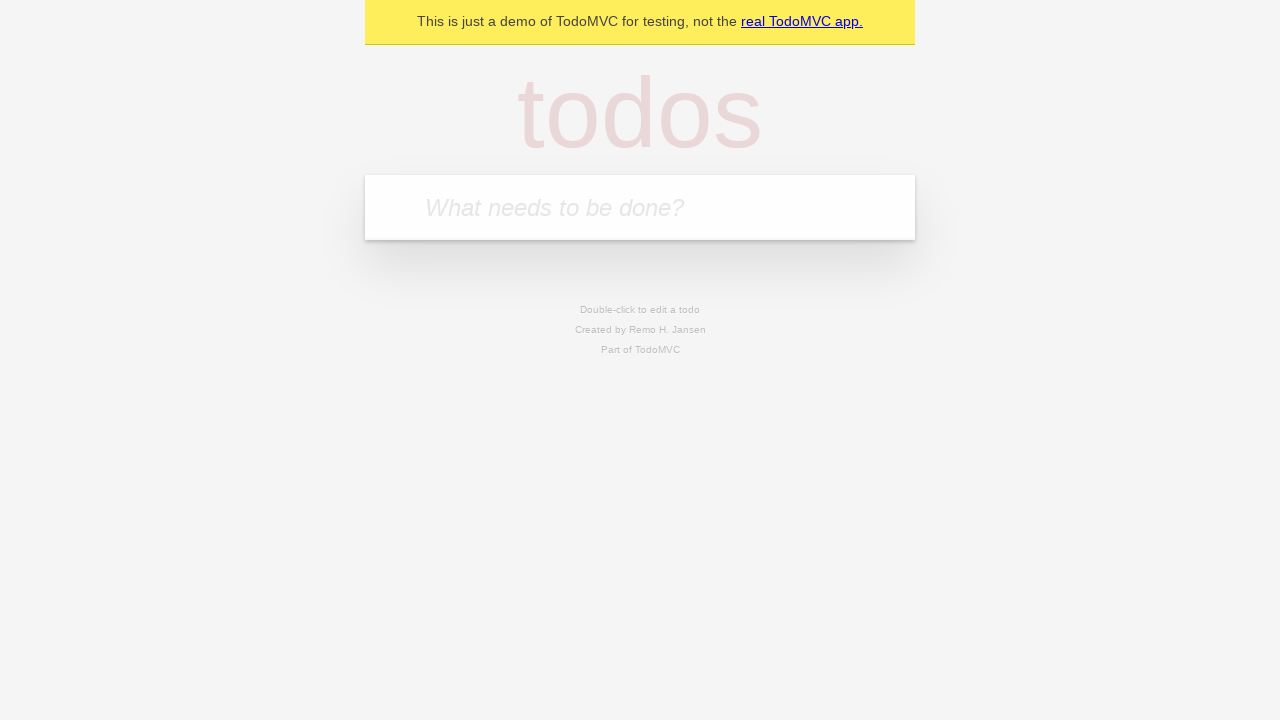

Filled input field with 'buy some cheese' on internal:attr=[placeholder="What needs to be done?"i]
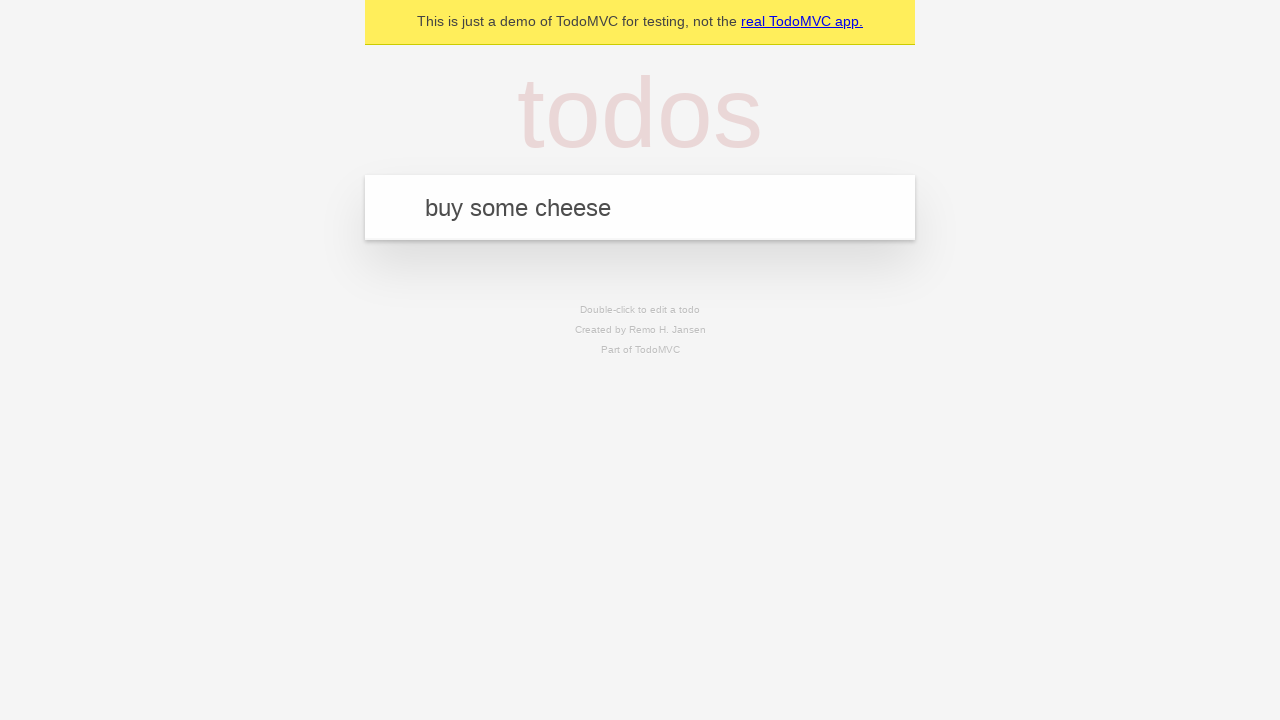

Pressed Enter to add first todo item on internal:attr=[placeholder="What needs to be done?"i]
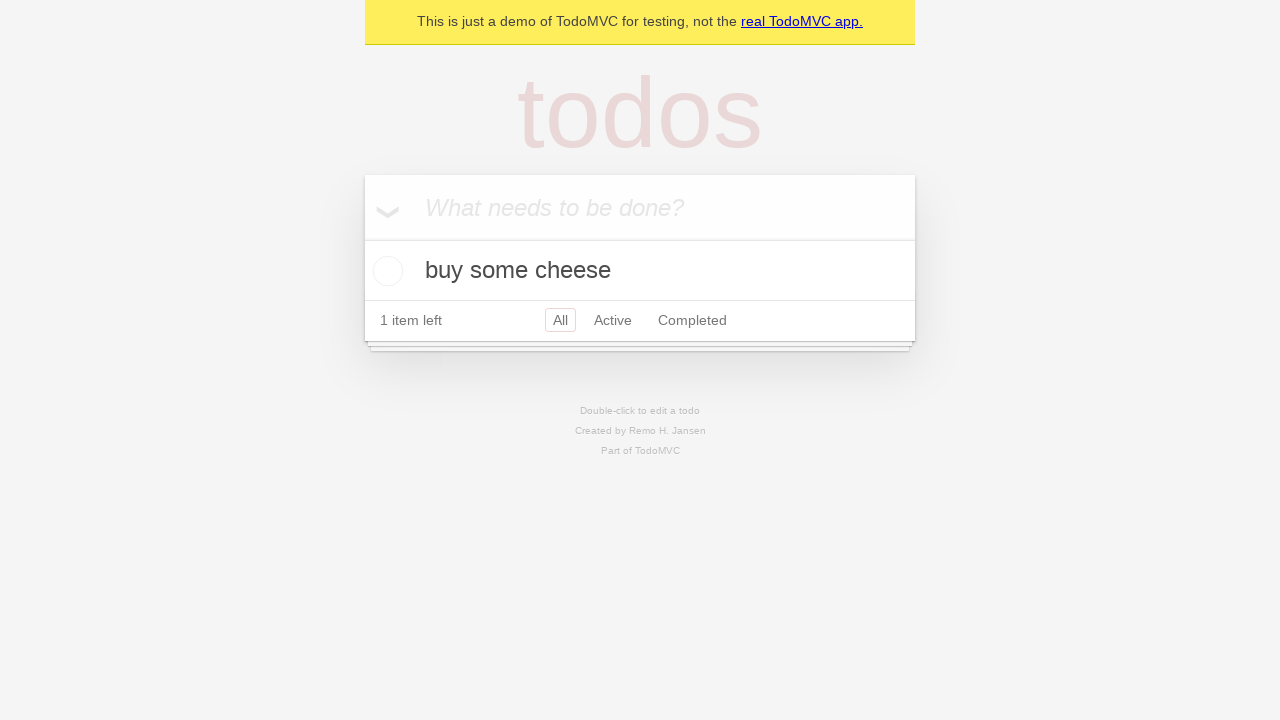

Filled input field with 'feed the cat' on internal:attr=[placeholder="What needs to be done?"i]
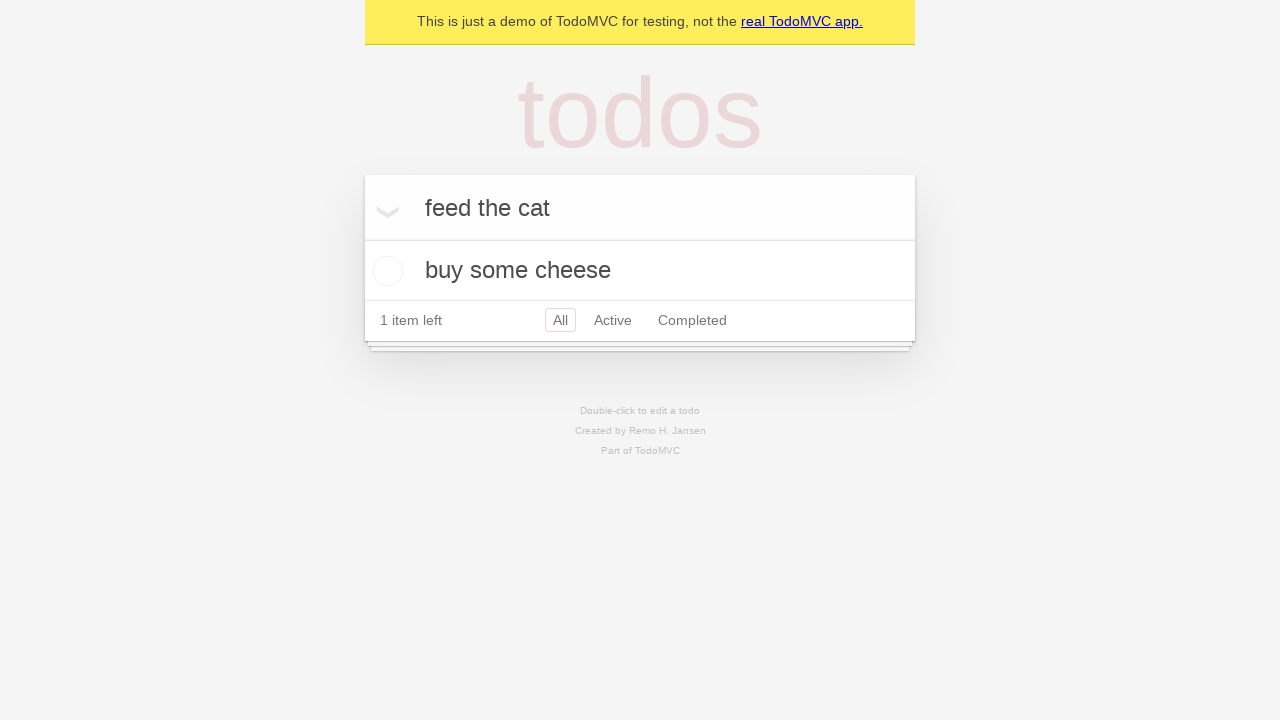

Pressed Enter to add second todo item on internal:attr=[placeholder="What needs to be done?"i]
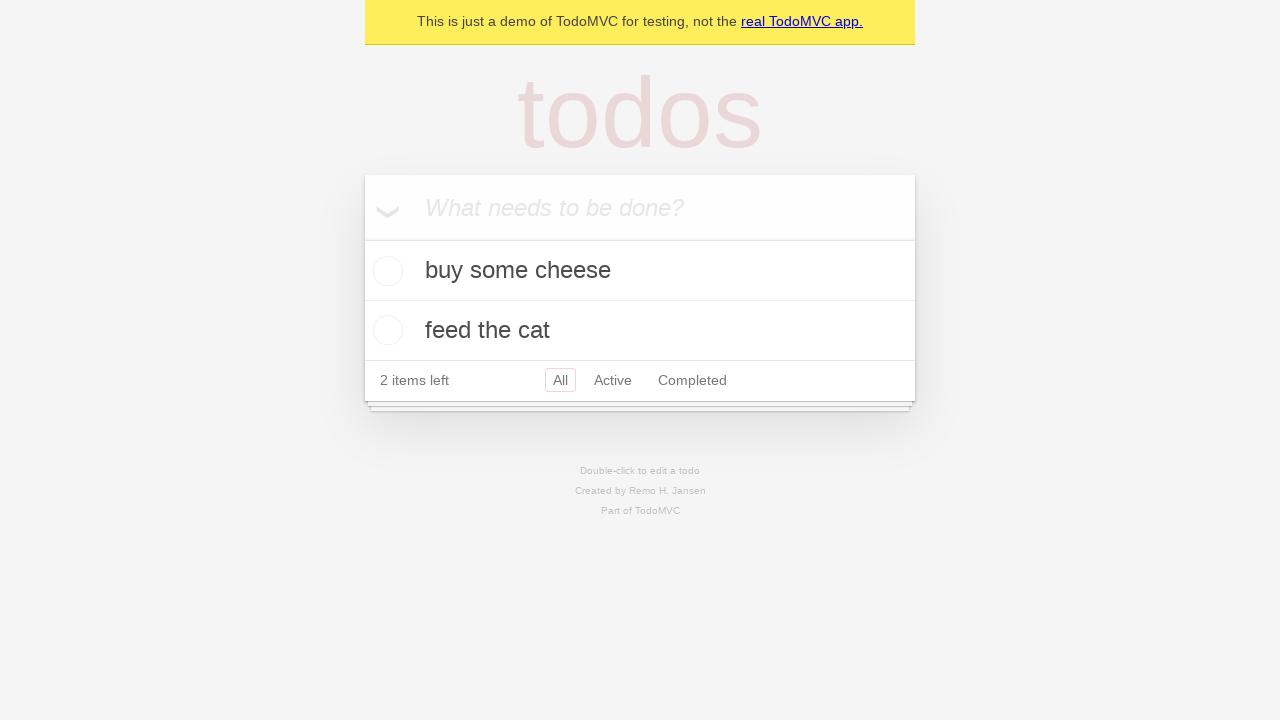

Filled input field with 'book a doctors appointment' on internal:attr=[placeholder="What needs to be done?"i]
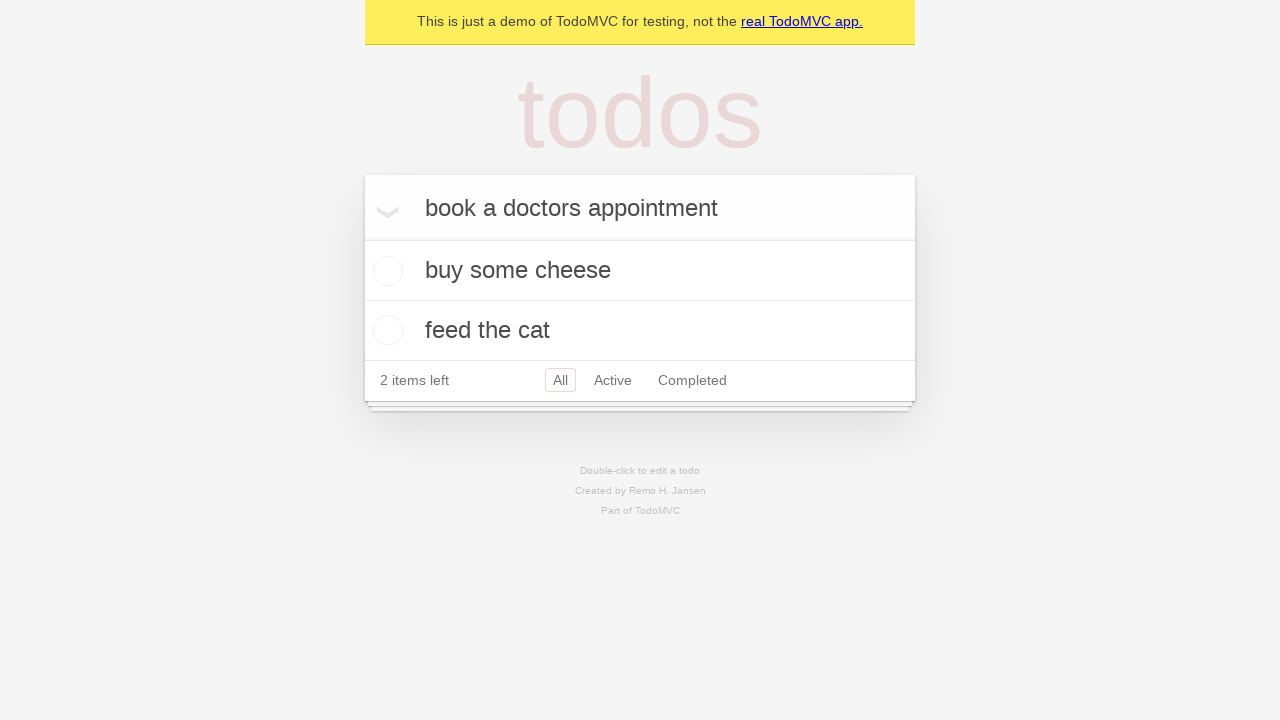

Pressed Enter to add third todo item on internal:attr=[placeholder="What needs to be done?"i]
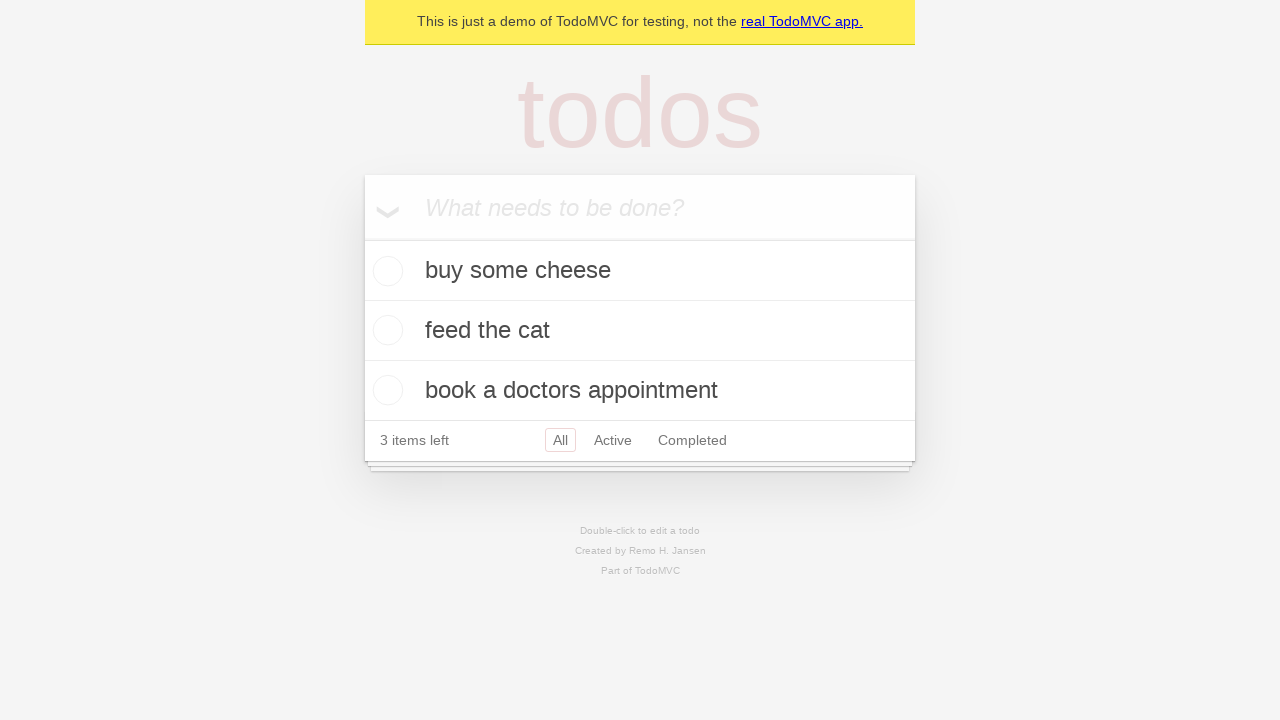

Verified all 3 todo items have been added to localStorage
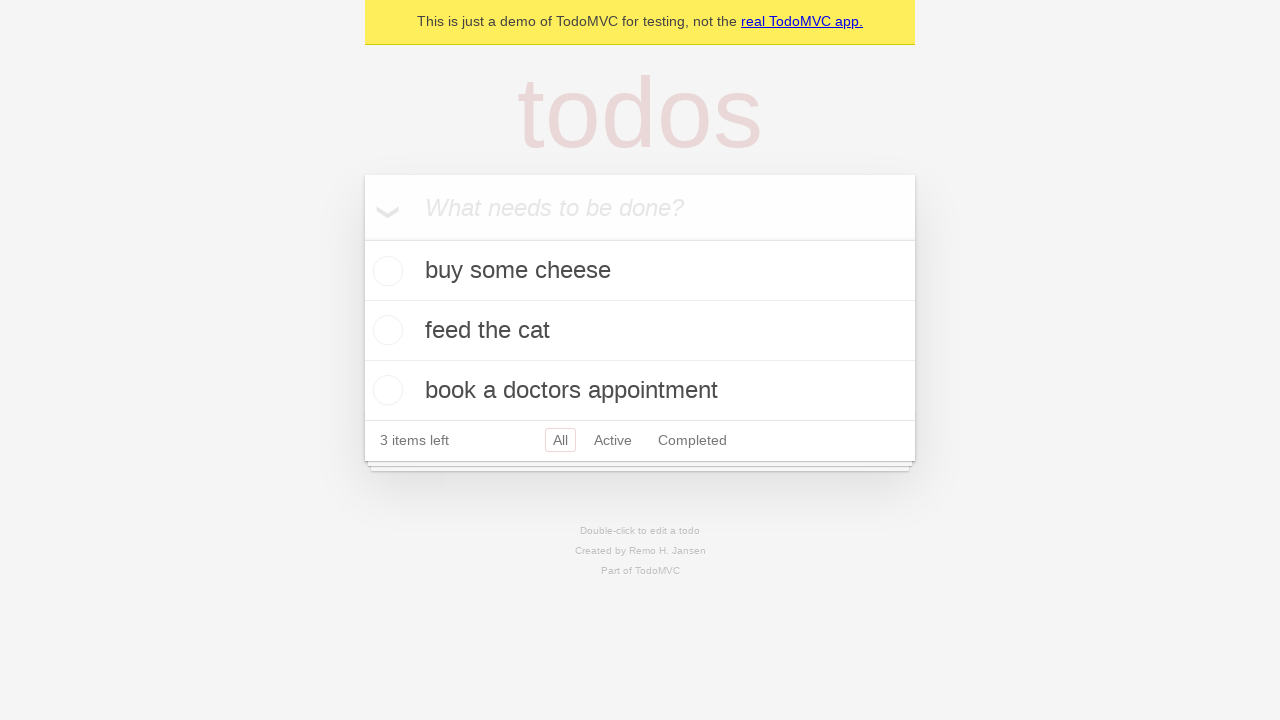

Verified '3 items left' counter is visible, confirming items appended to list
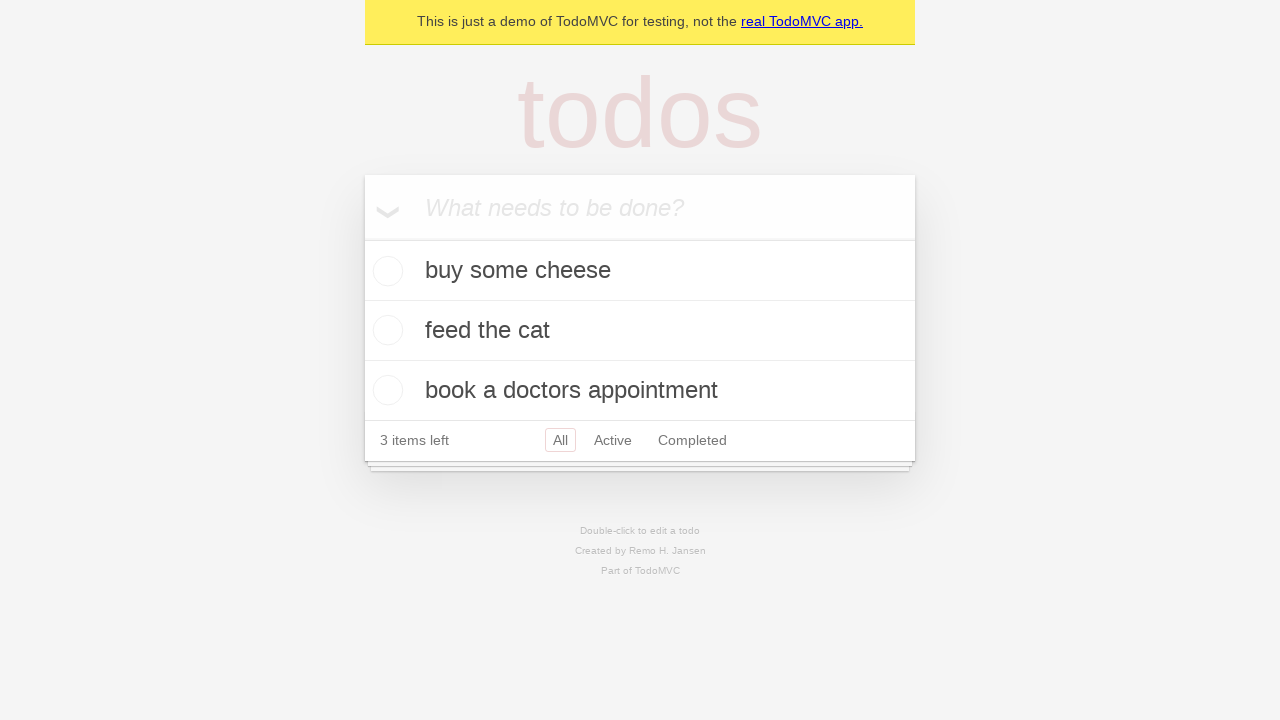

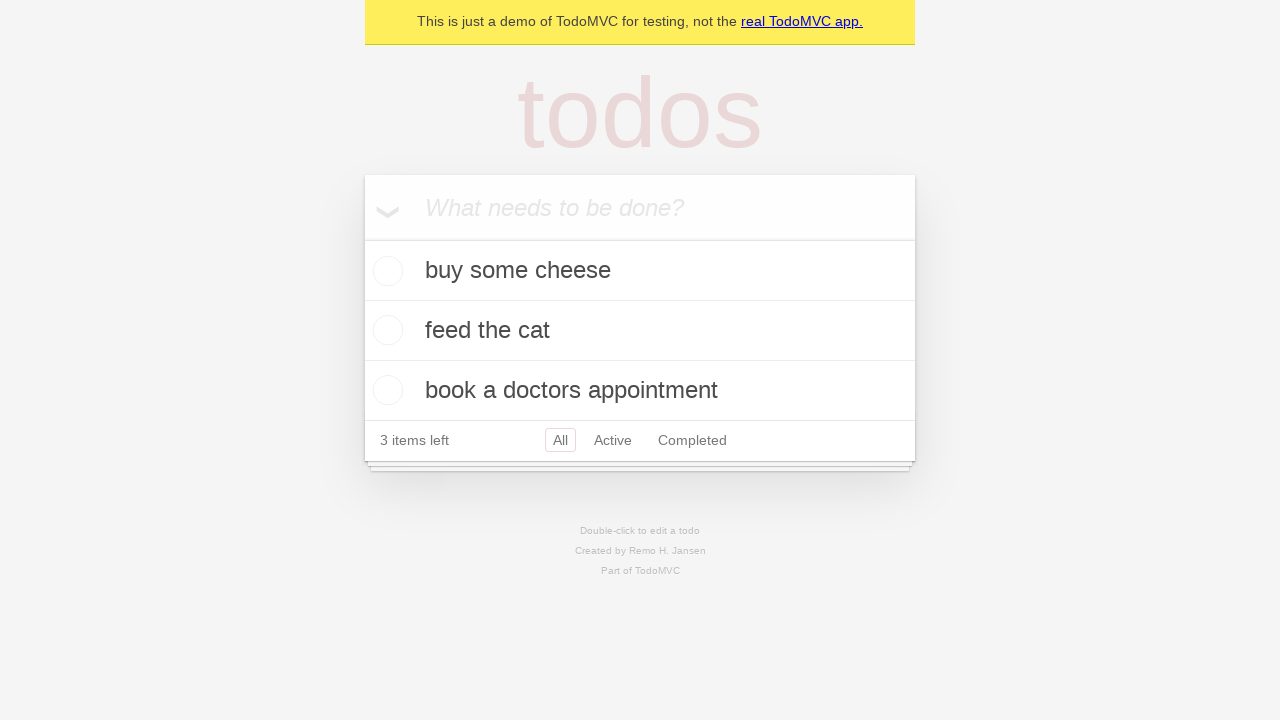